Tests that a valid 5-digit ZIP code allows progression to the next registration step by verifying the Register button is displayed

Starting URL: https://sharelane.com/cgi-bin/register.py

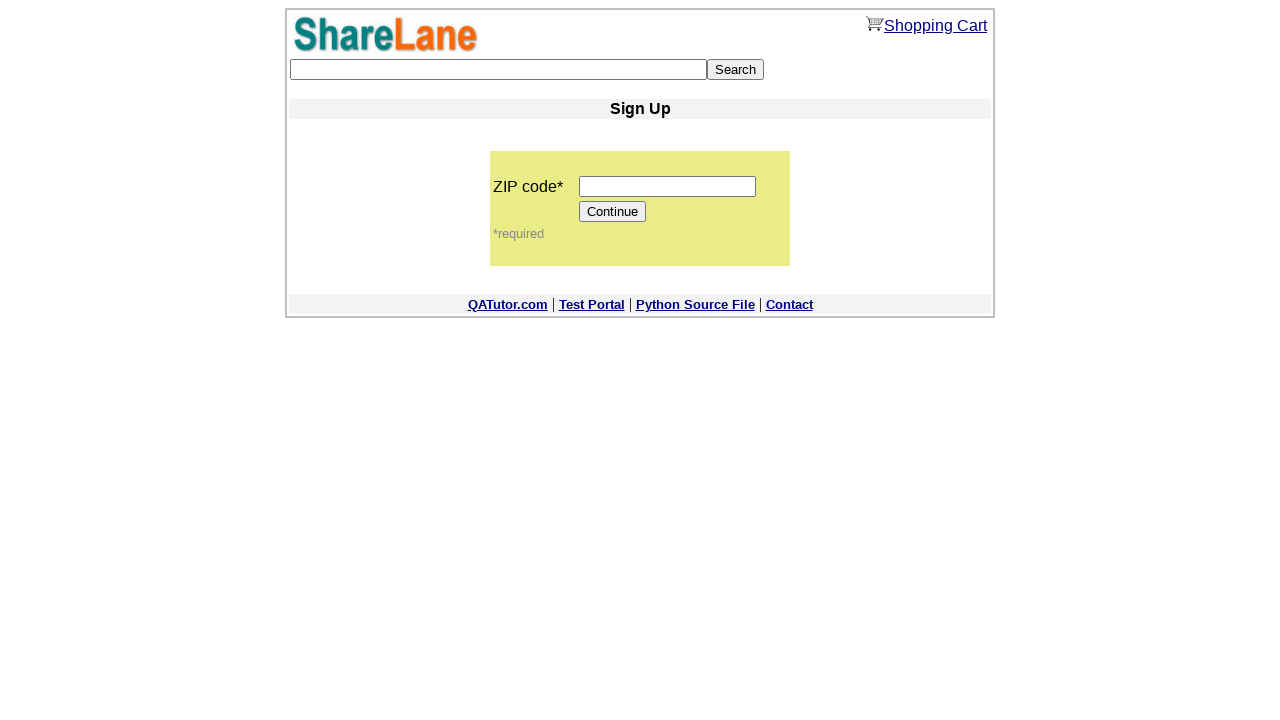

Filled ZIP code field with valid 5-digit code '11111' on input[name='zip_code']
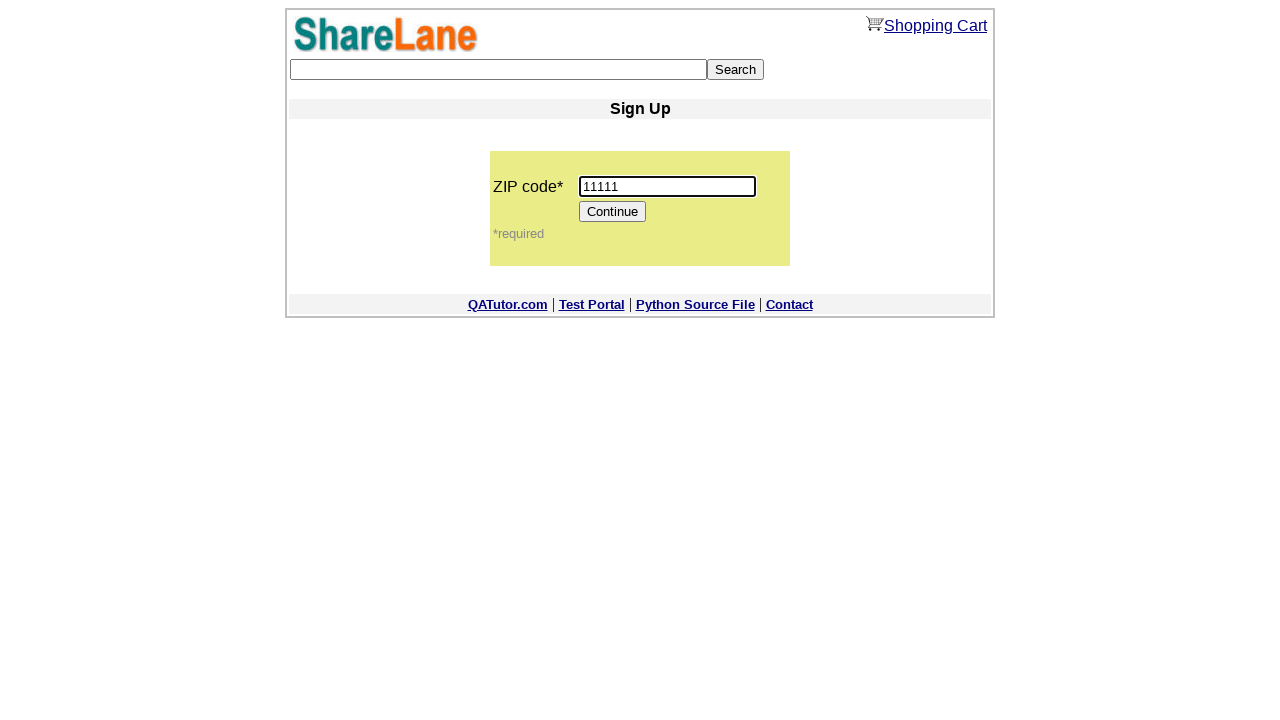

Clicked Continue button to proceed to next registration step at (613, 212) on input[value='Continue']
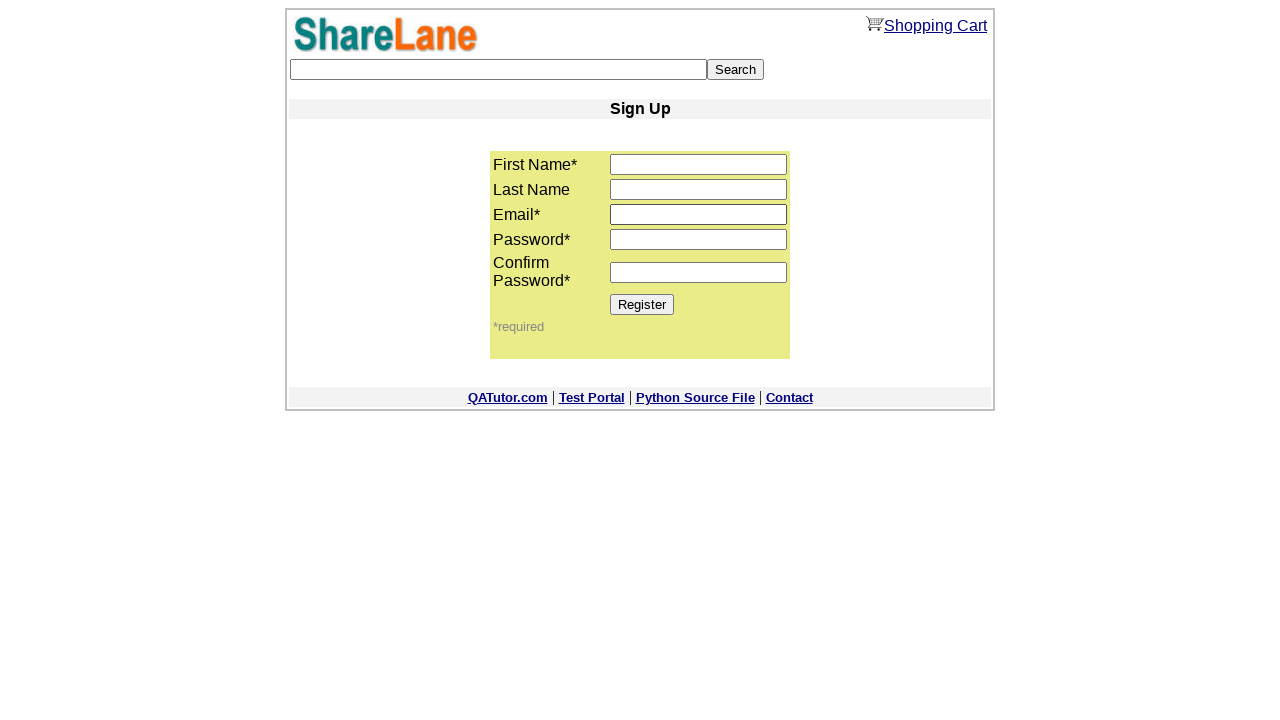

Verified Register button is displayed on sign-up page
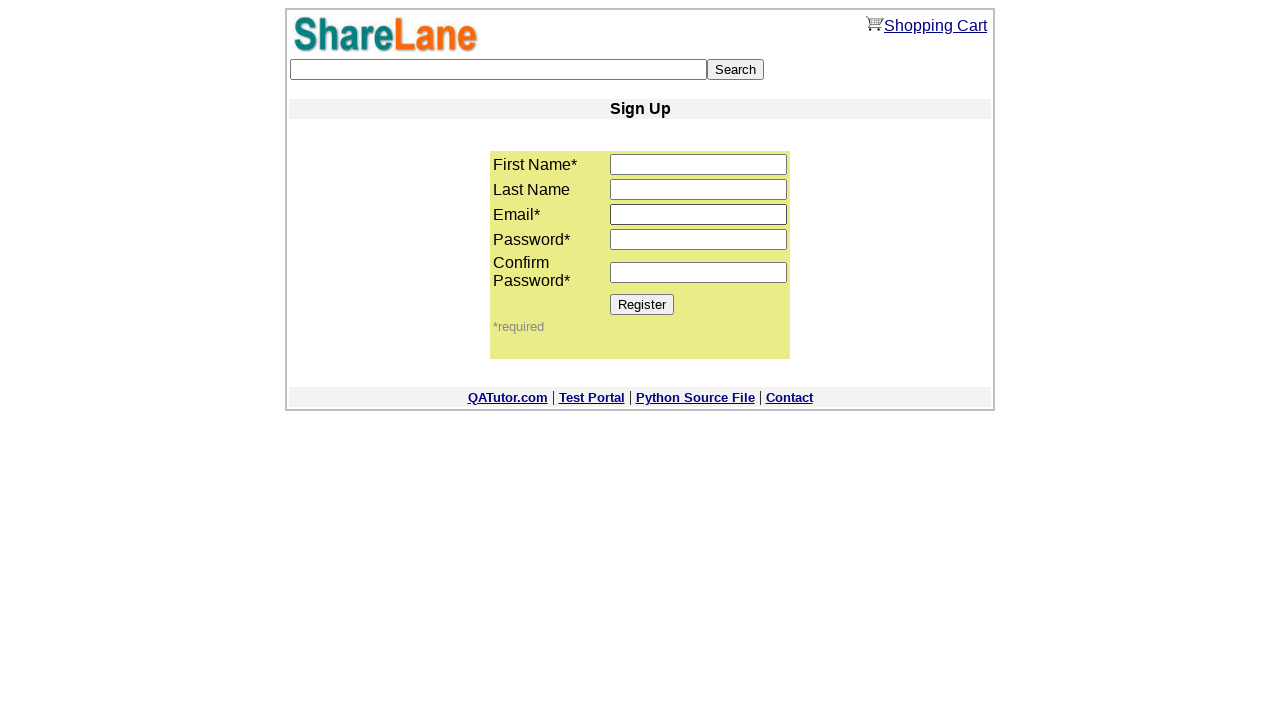

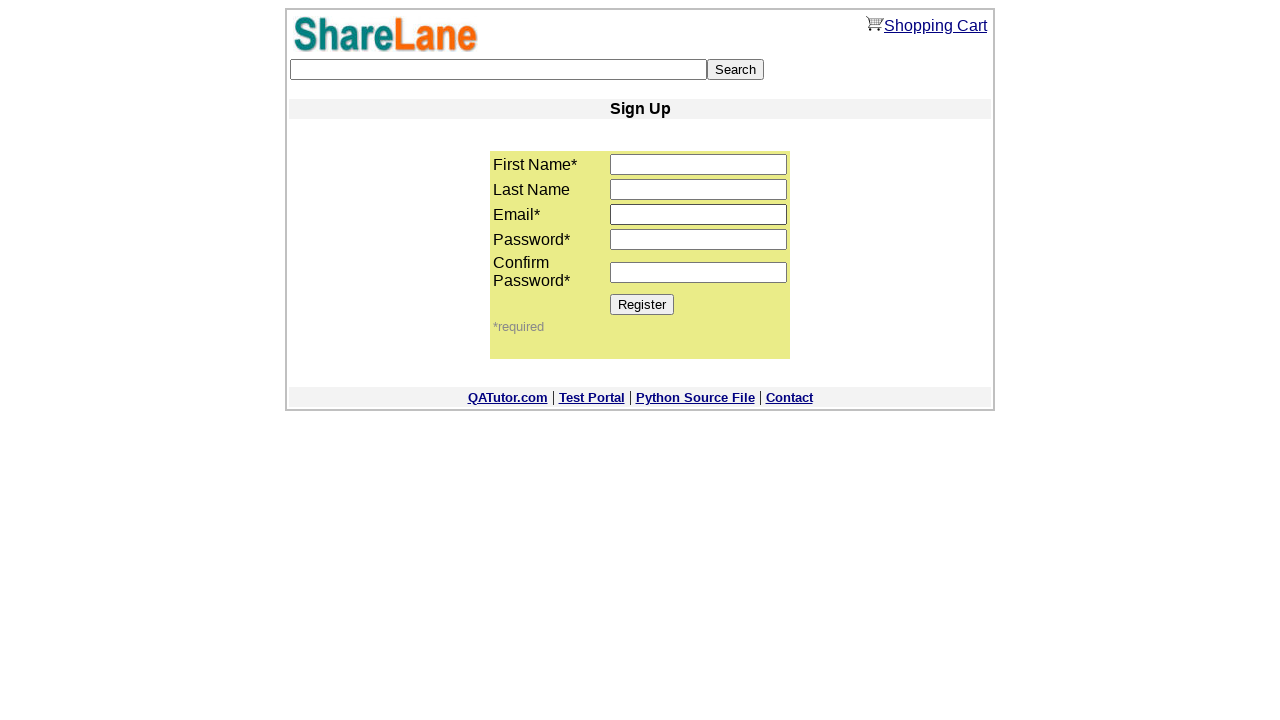